Tests drag and drop using click and hold approach, holding the source element and moving it to the target element within an iframe.

Starting URL: https://jqueryui.com/droppable/

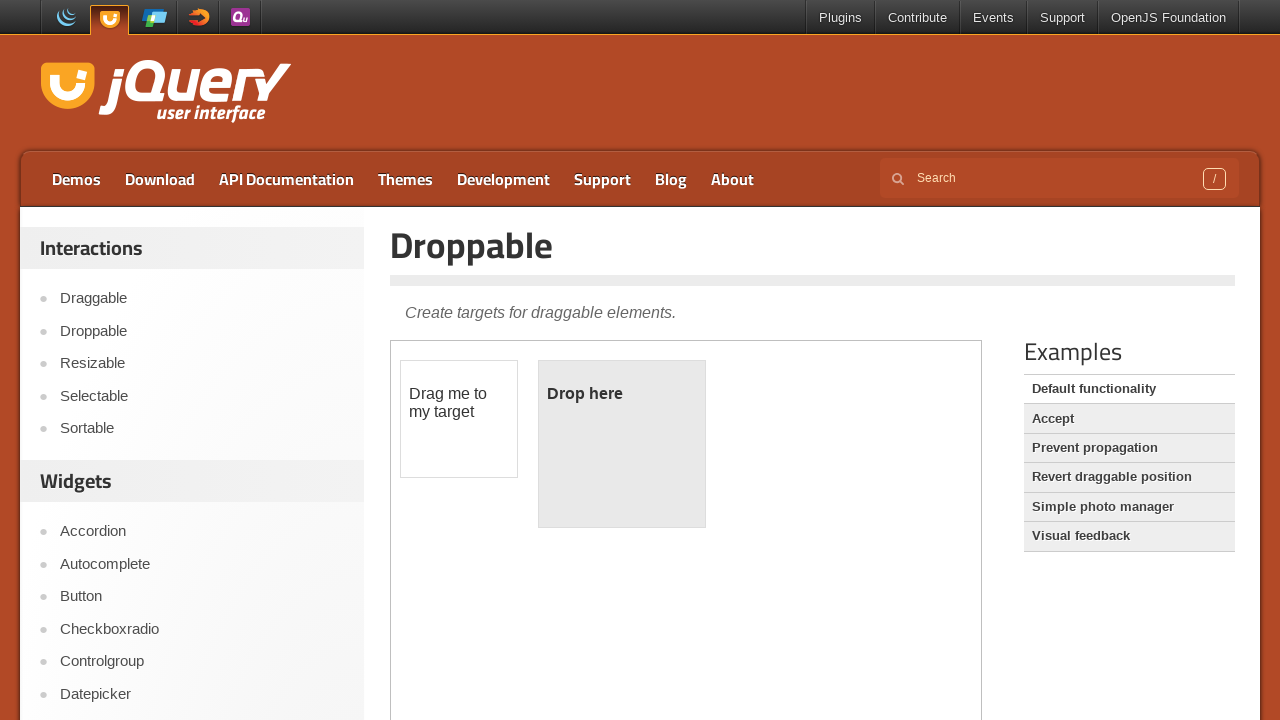

Located the first iframe containing drag/drop elements
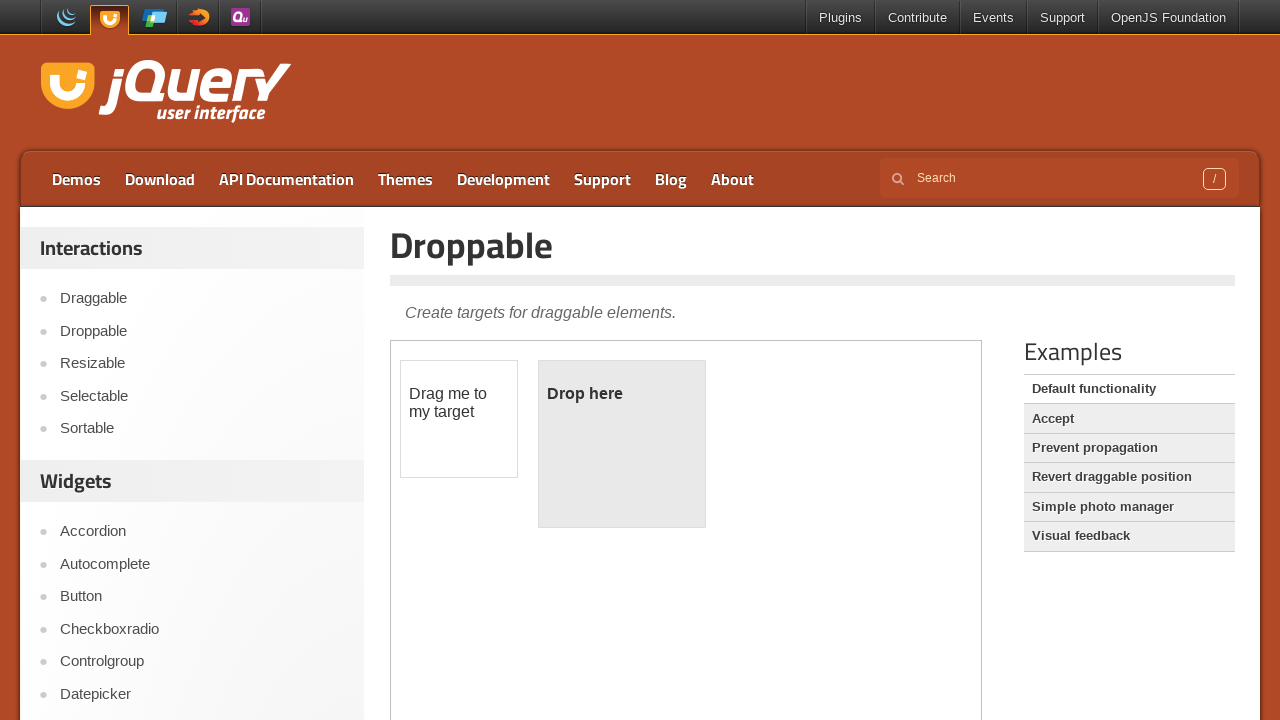

Located the draggable source element with id 'draggable'
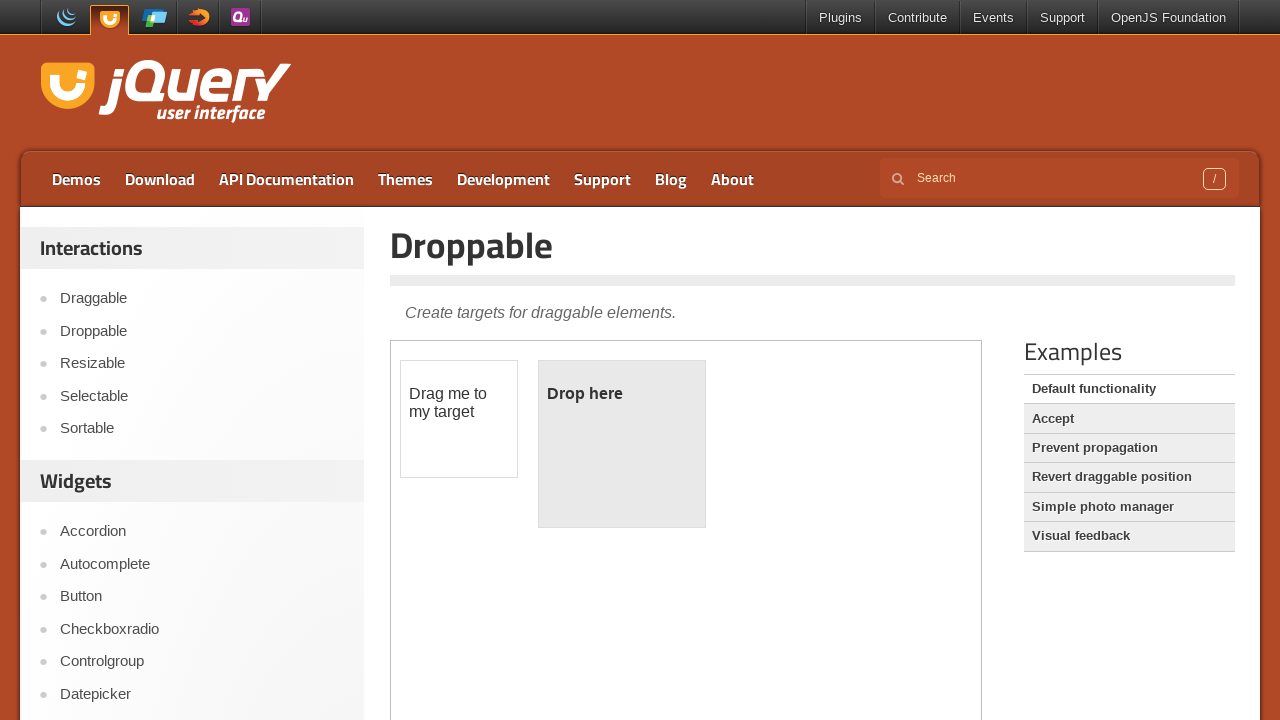

Located the droppable target element with id 'droppable'
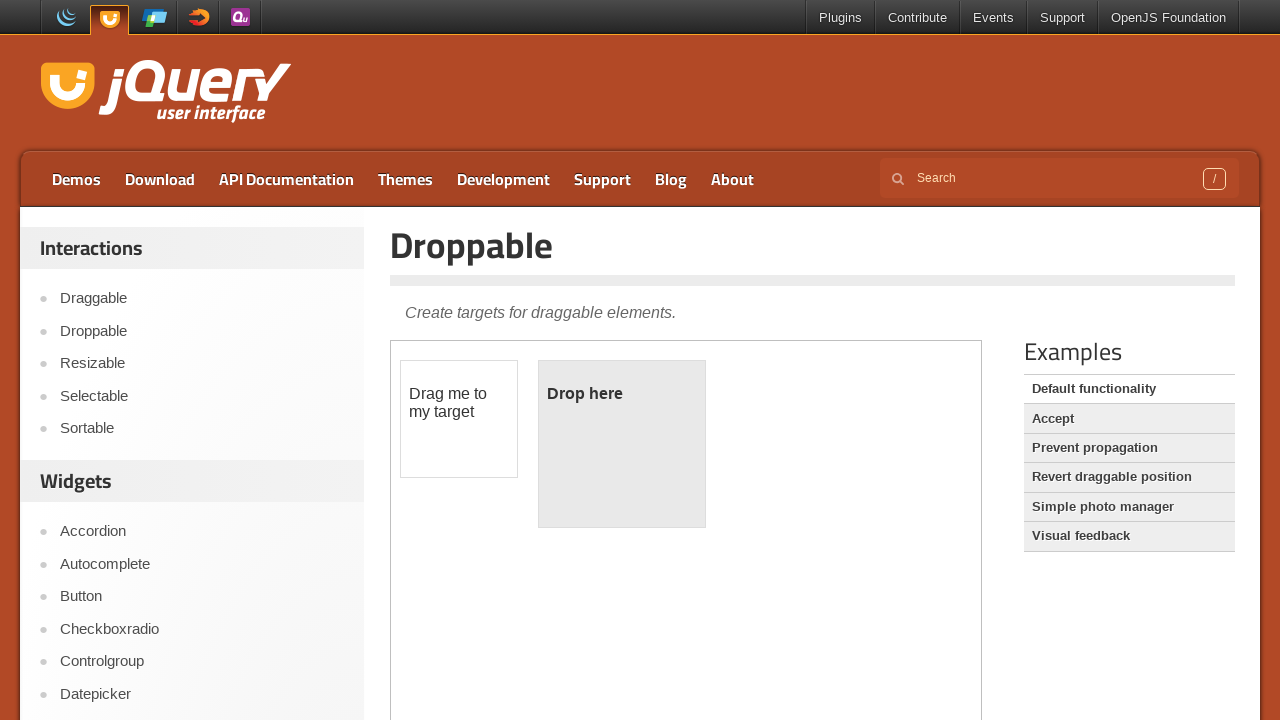

Dragged the source element to the target element using click and hold approach at (622, 444)
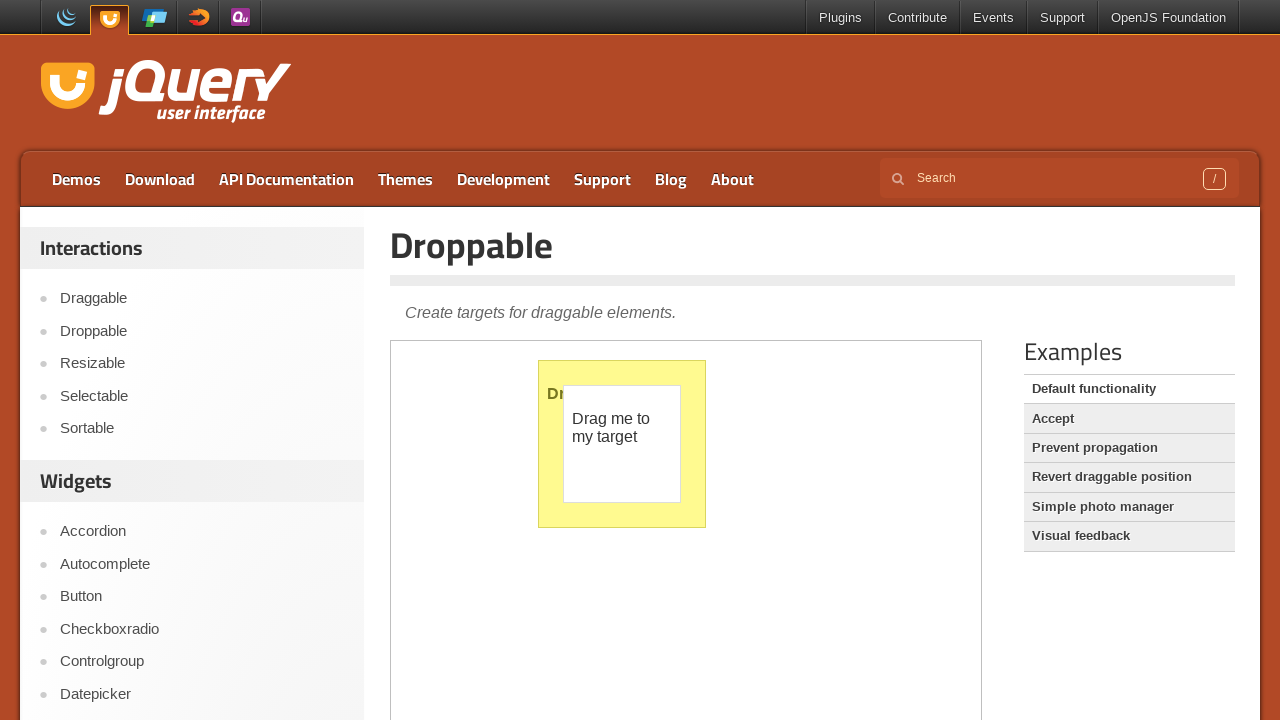

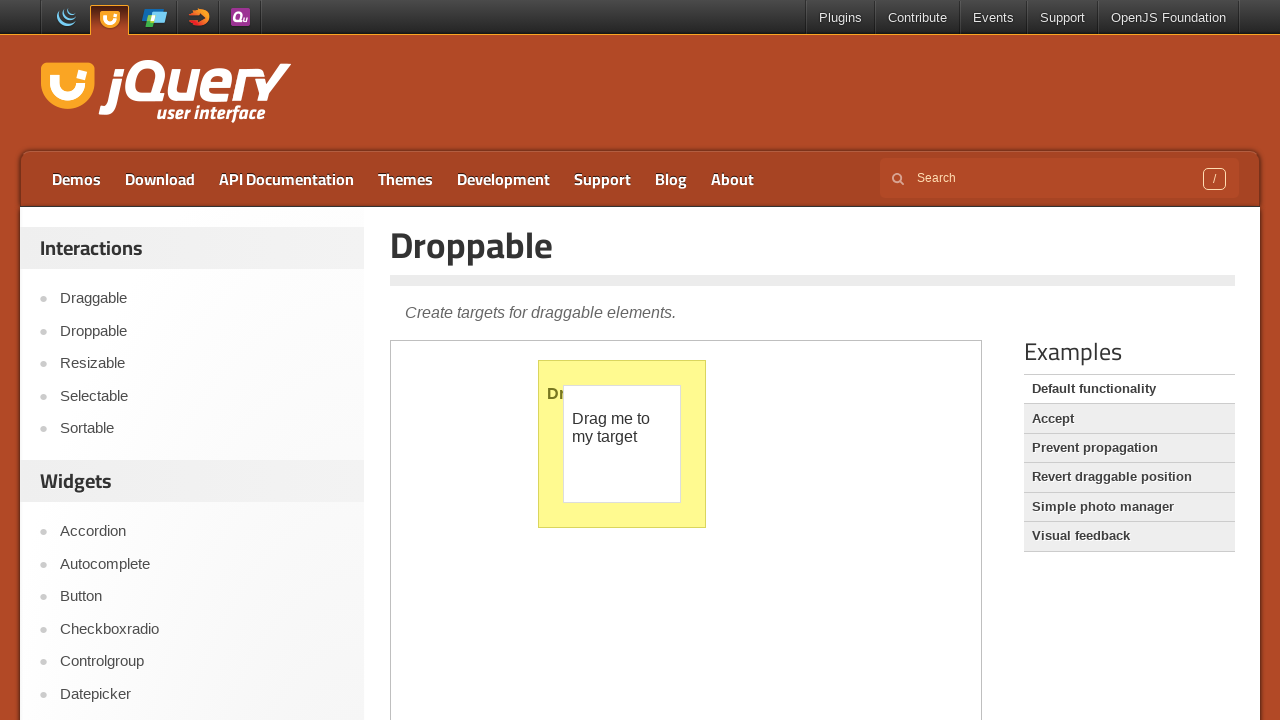